Tests explicit wait functionality by waiting for a button to become clickable, clicking it, and verifying a success message appears on the page.

Starting URL: http://suninjuly.github.io/wait2.html

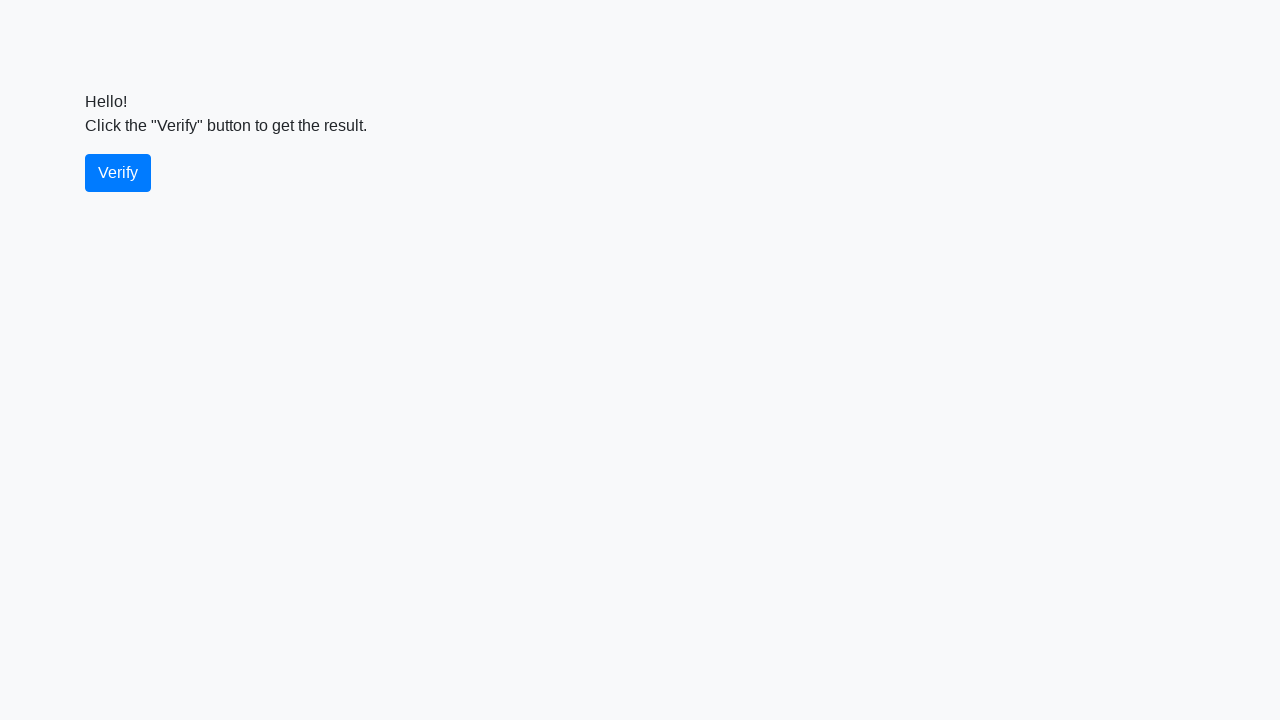

Waited for verify button to become visible
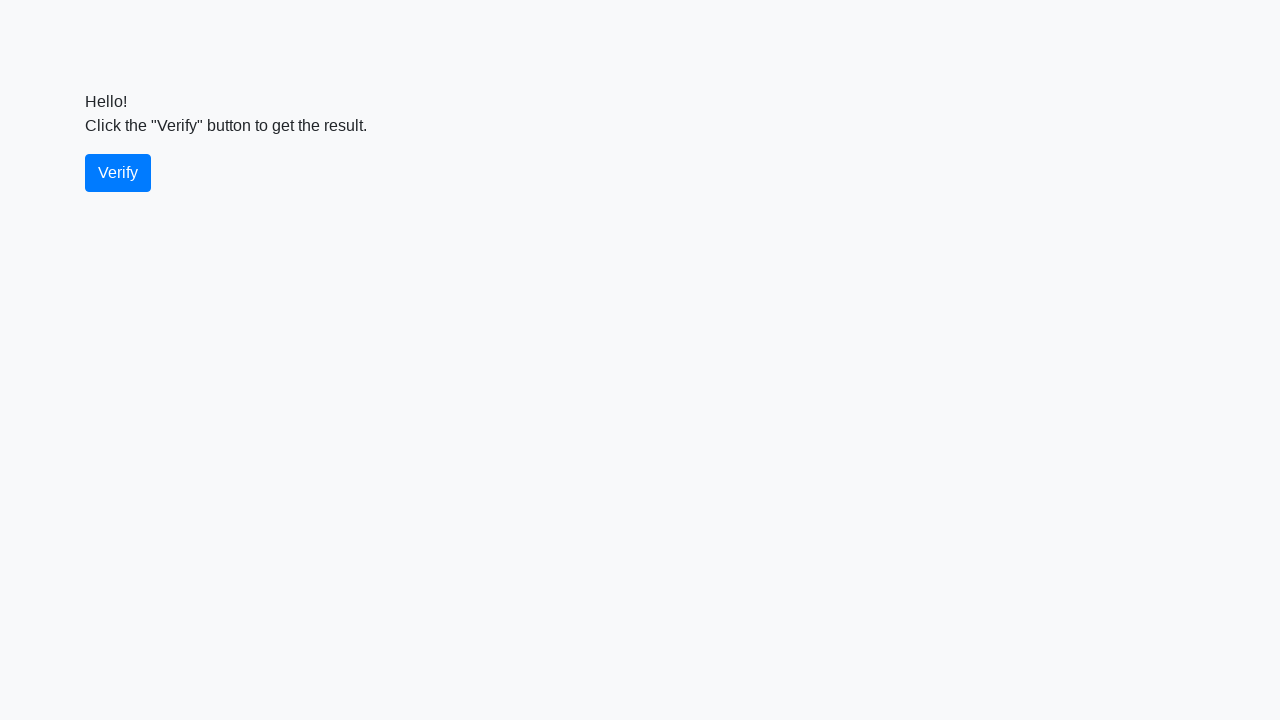

Clicked the verify button at (118, 173) on #verify
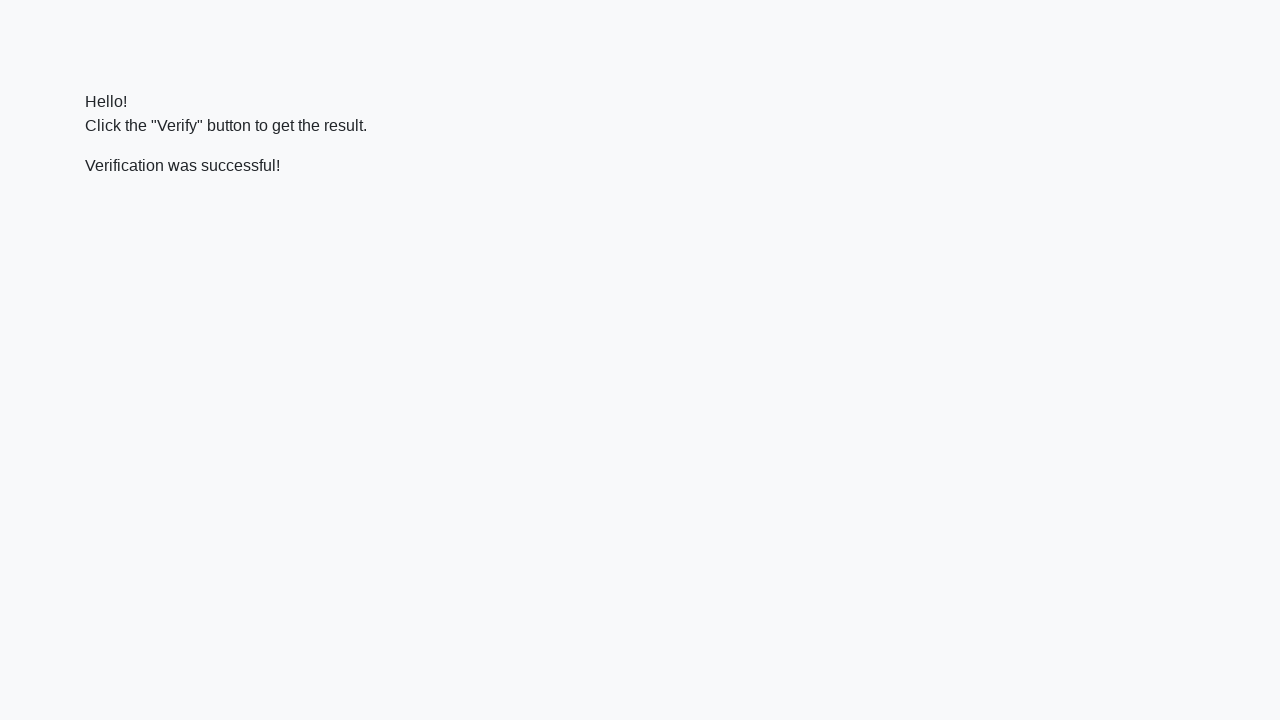

Waited for success message to appear
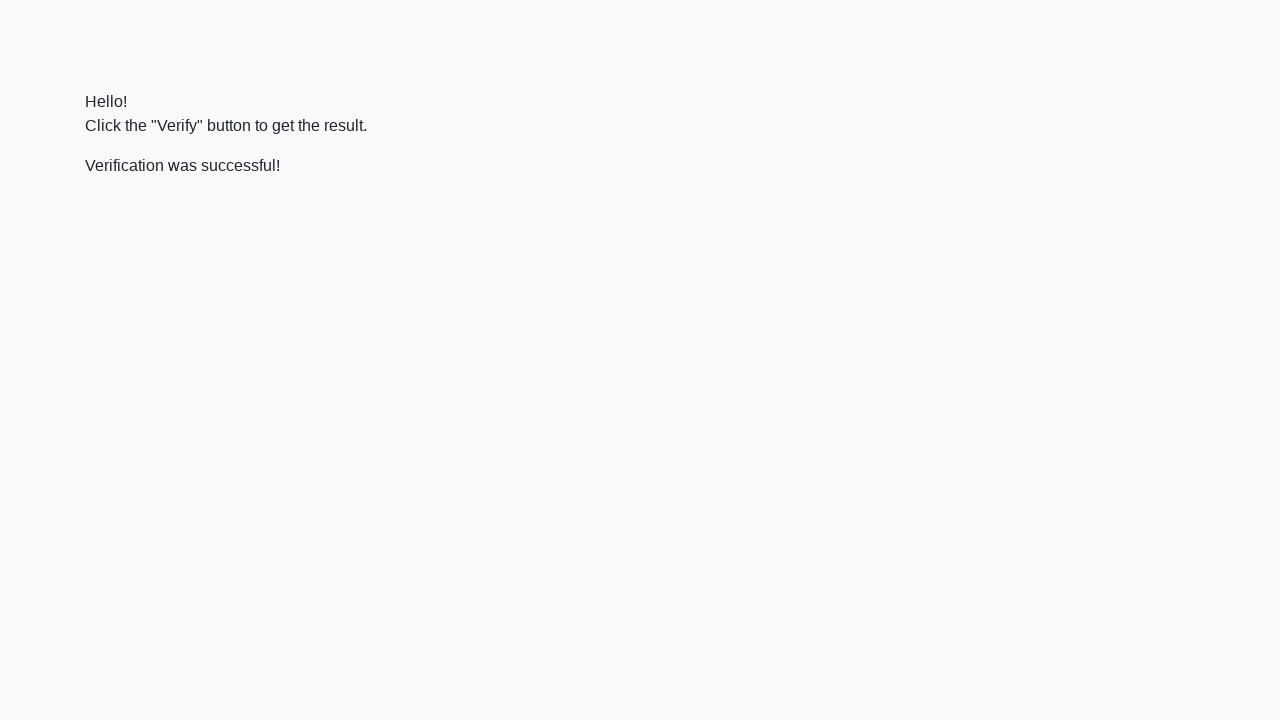

Retrieved success message text content
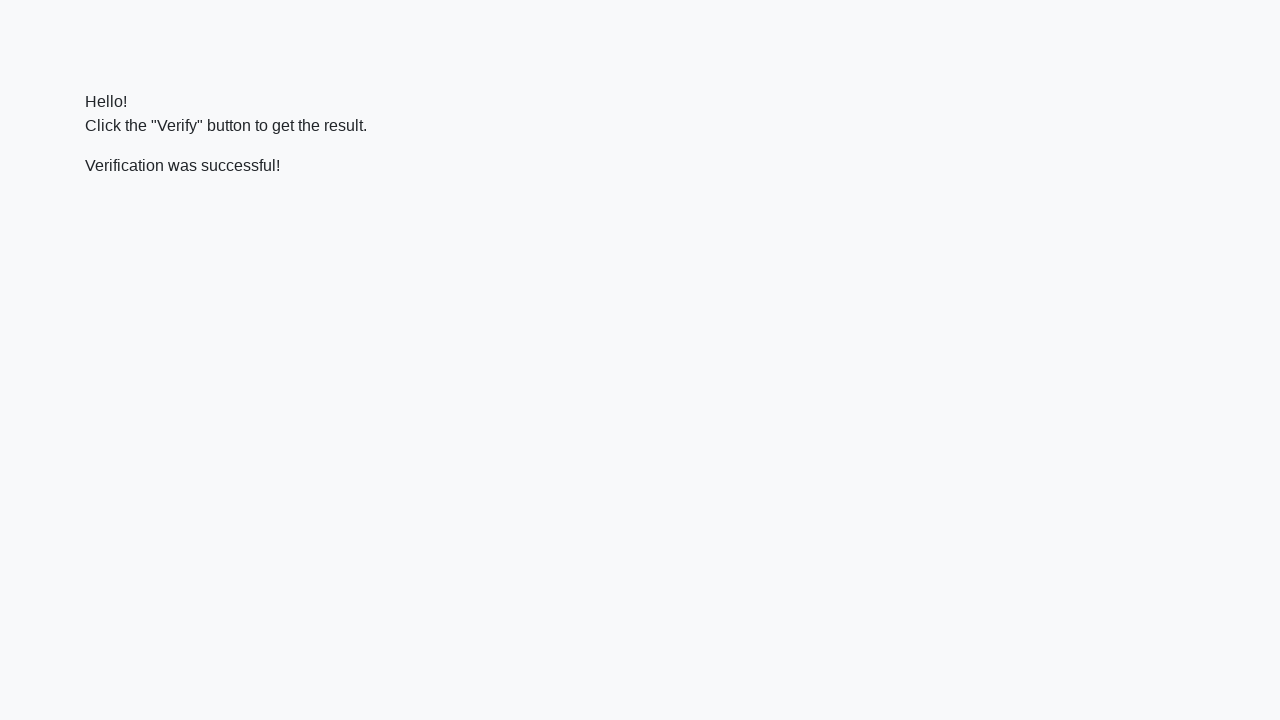

Verified that success message contains 'successful'
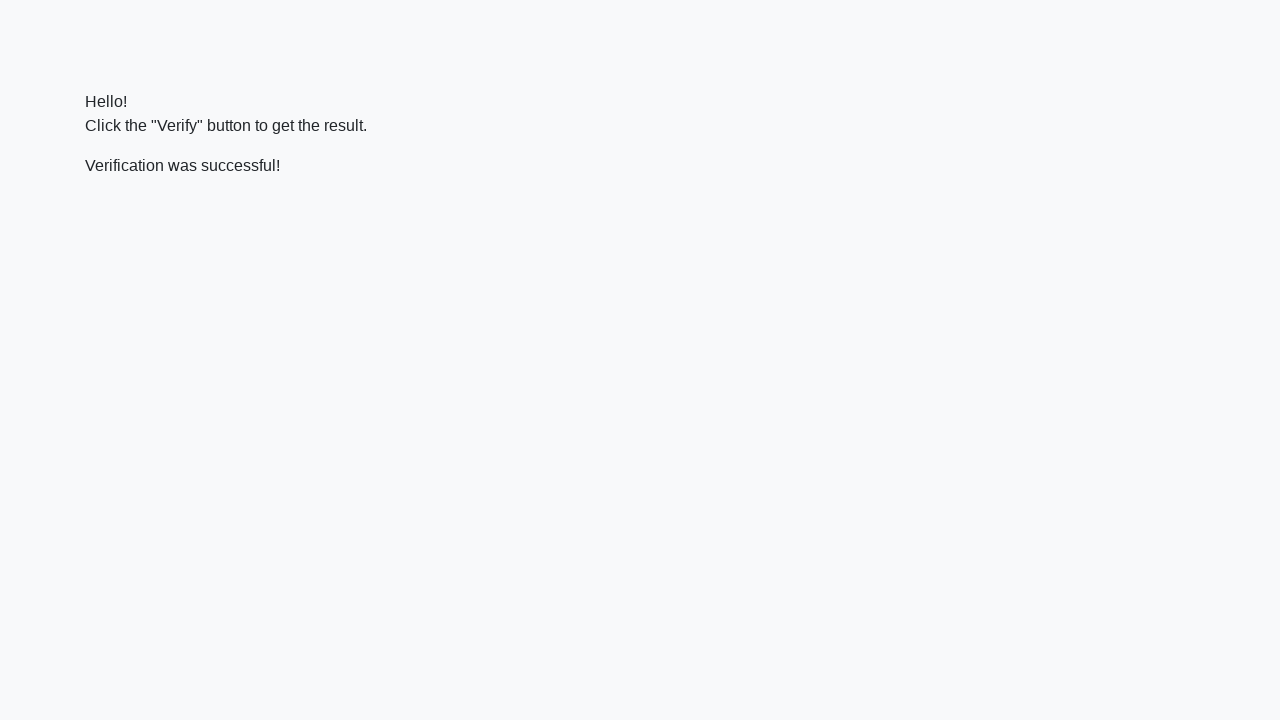

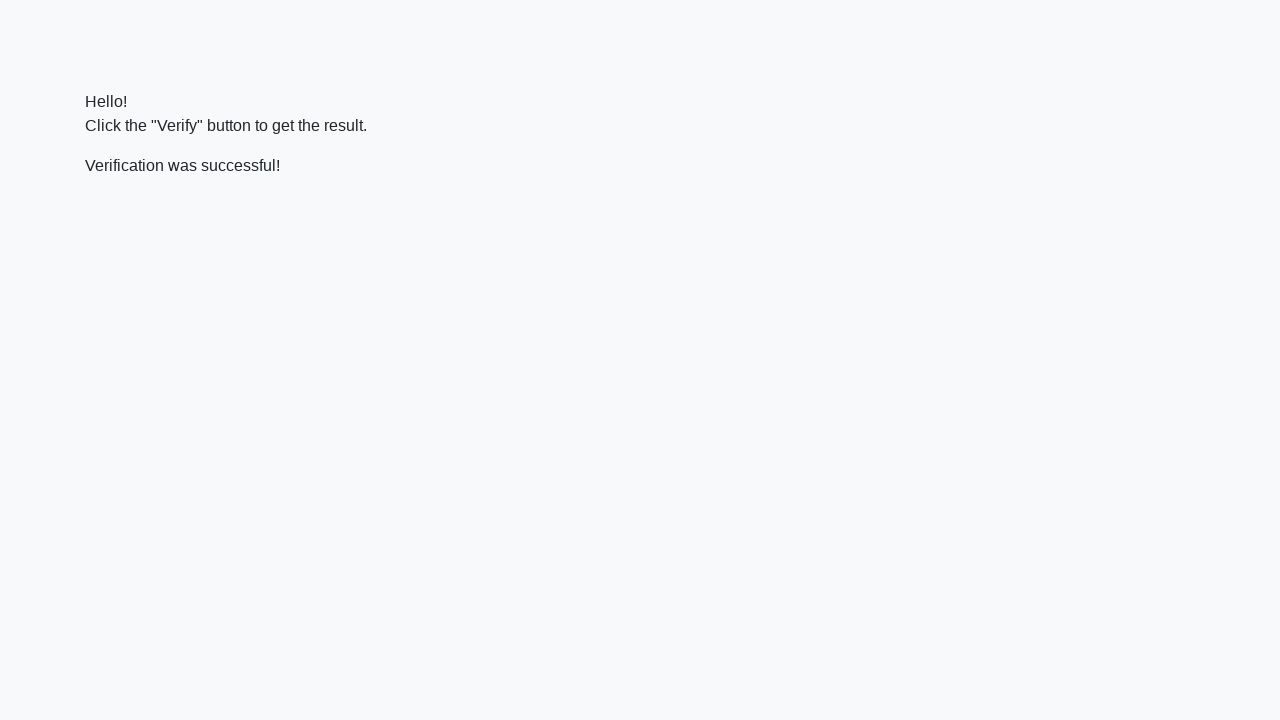